Tests radio button functionality by selecting radio buttons and verifying selection state

Starting URL: https://rahulshettyacademy.com/AutomationPractice/

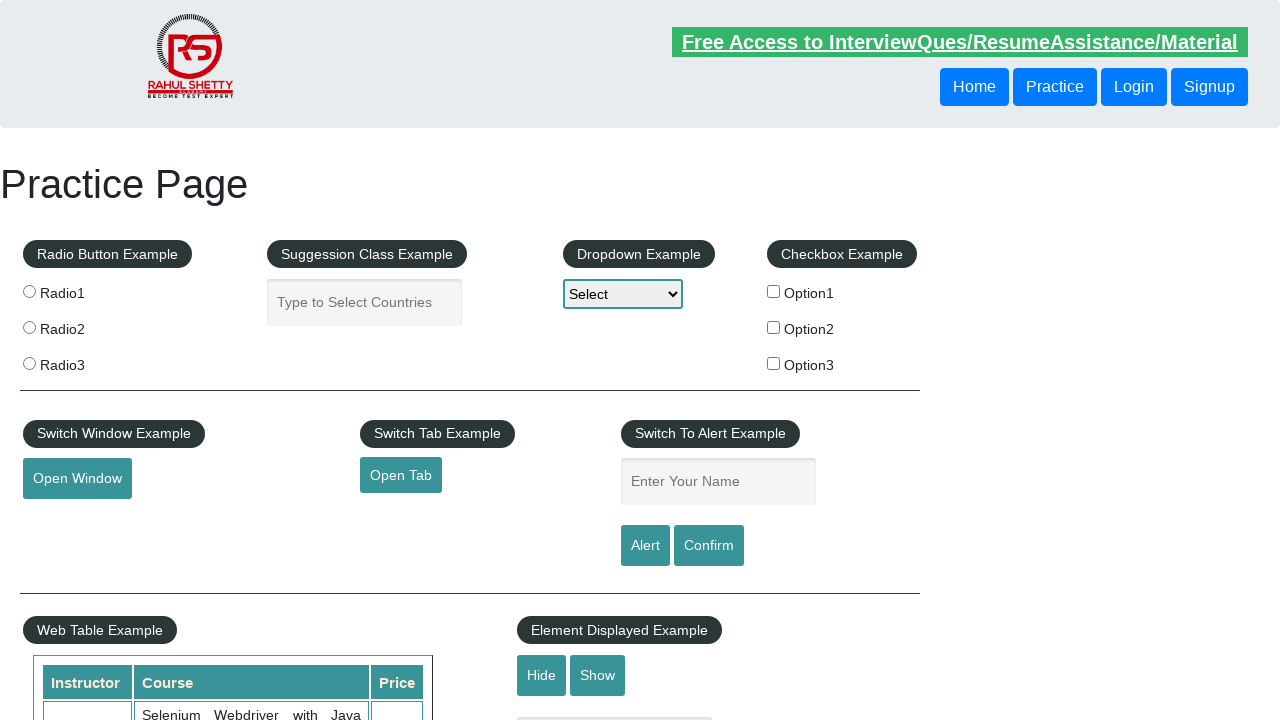

Selected first radio button (radio1) at (29, 291) on input[value='radio1']
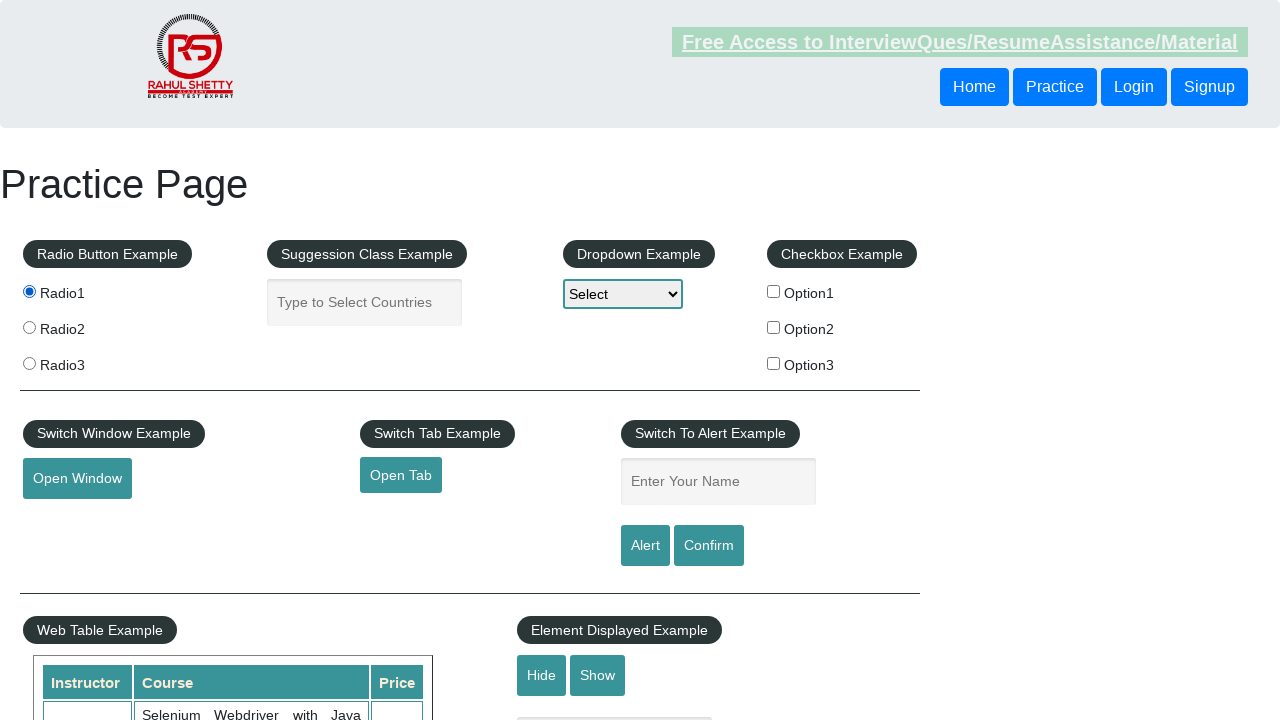

Selected second radio button (radio2), first radio button unchecked automatically at (29, 327) on input[value='radio2']
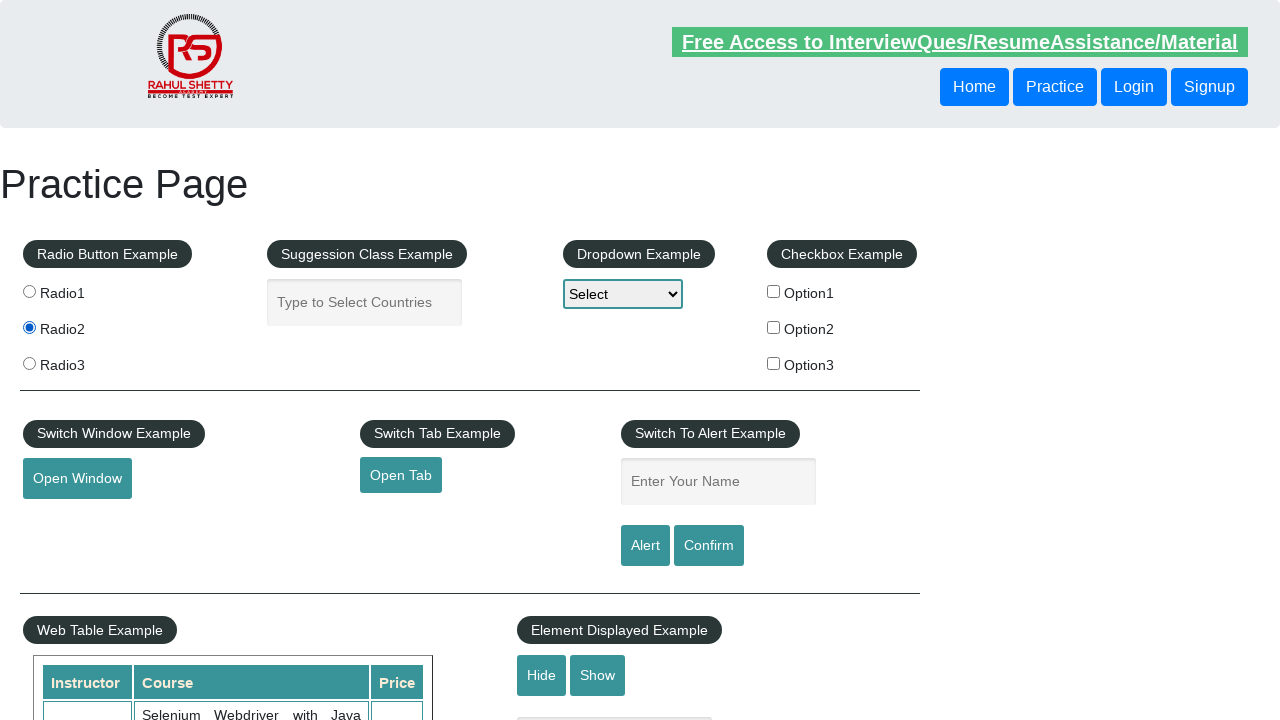

Verified that second radio button (radio2) is checked
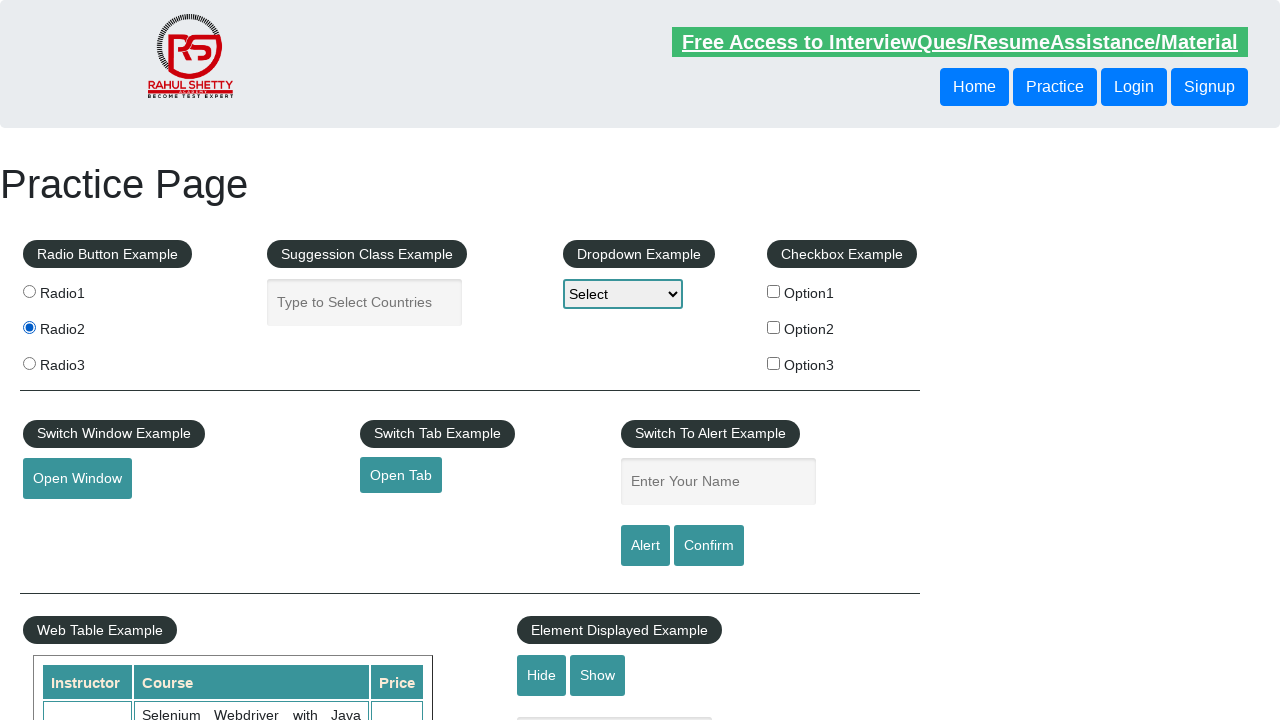

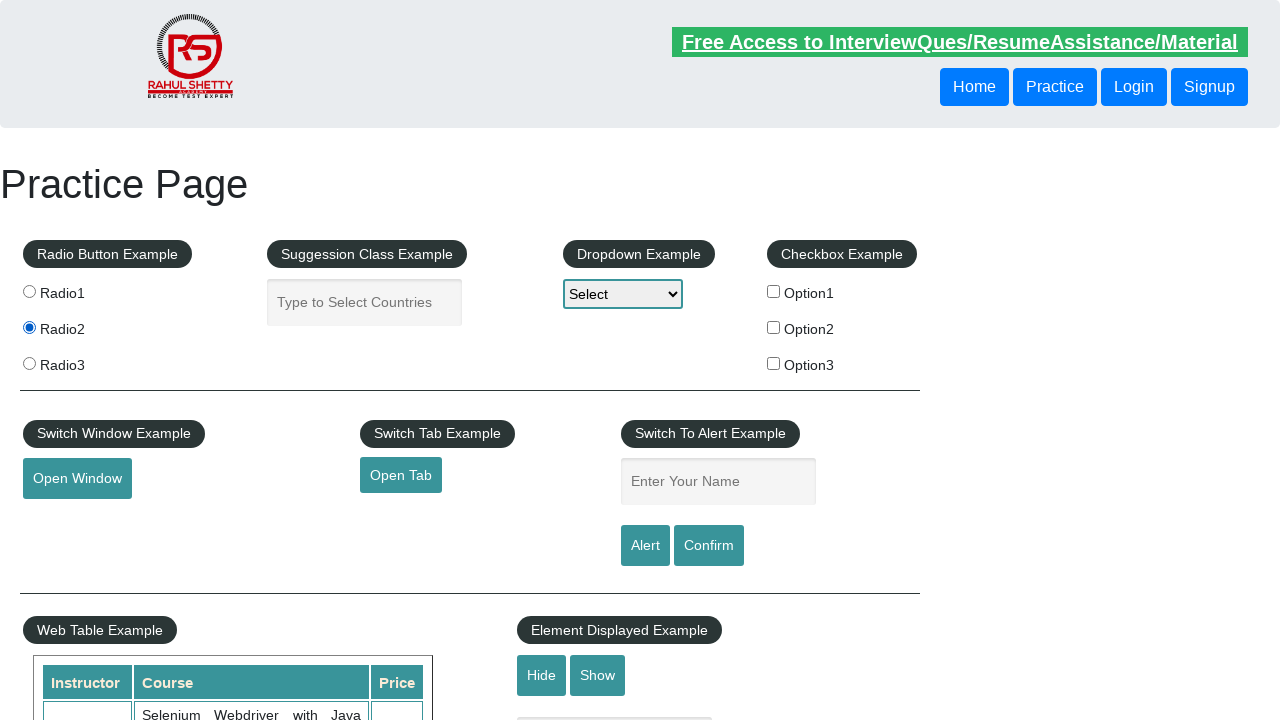